Tests the registration form on a practice testing website by filling in username and password fields to register a new user account.

Starting URL: https://practice.expandtesting.com/register

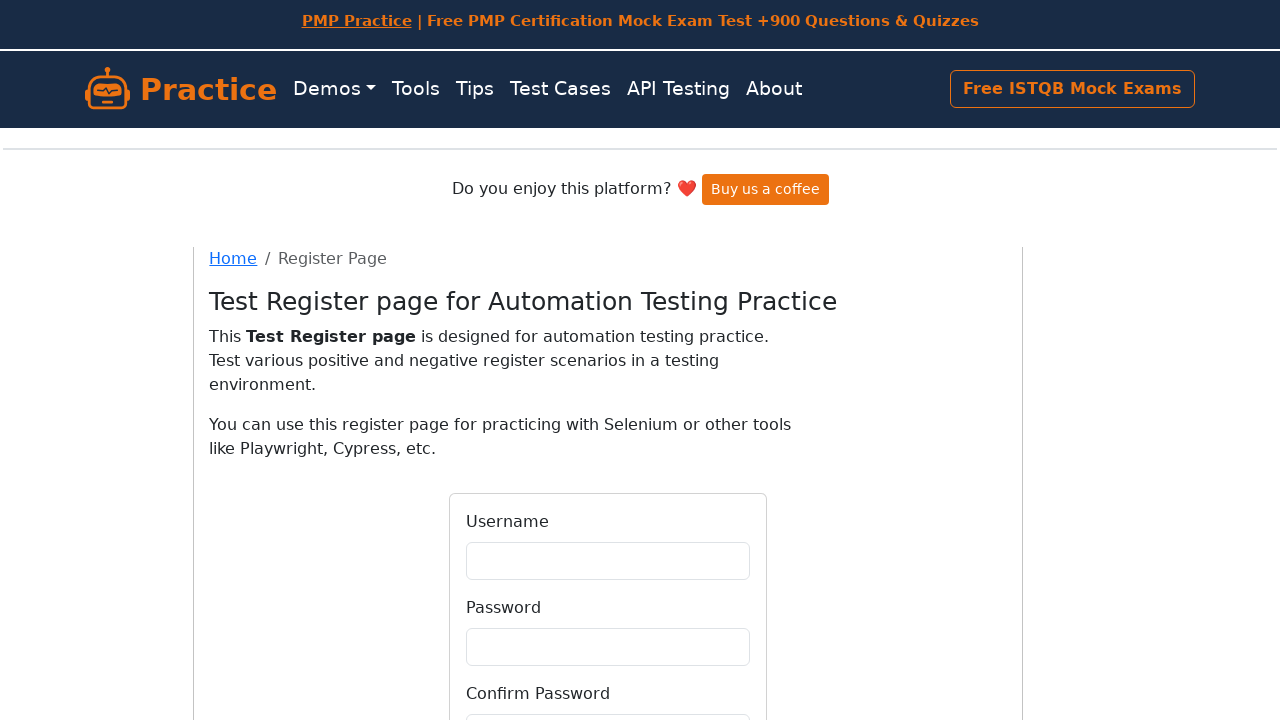

Filled username field with 'testuser847' on input#username
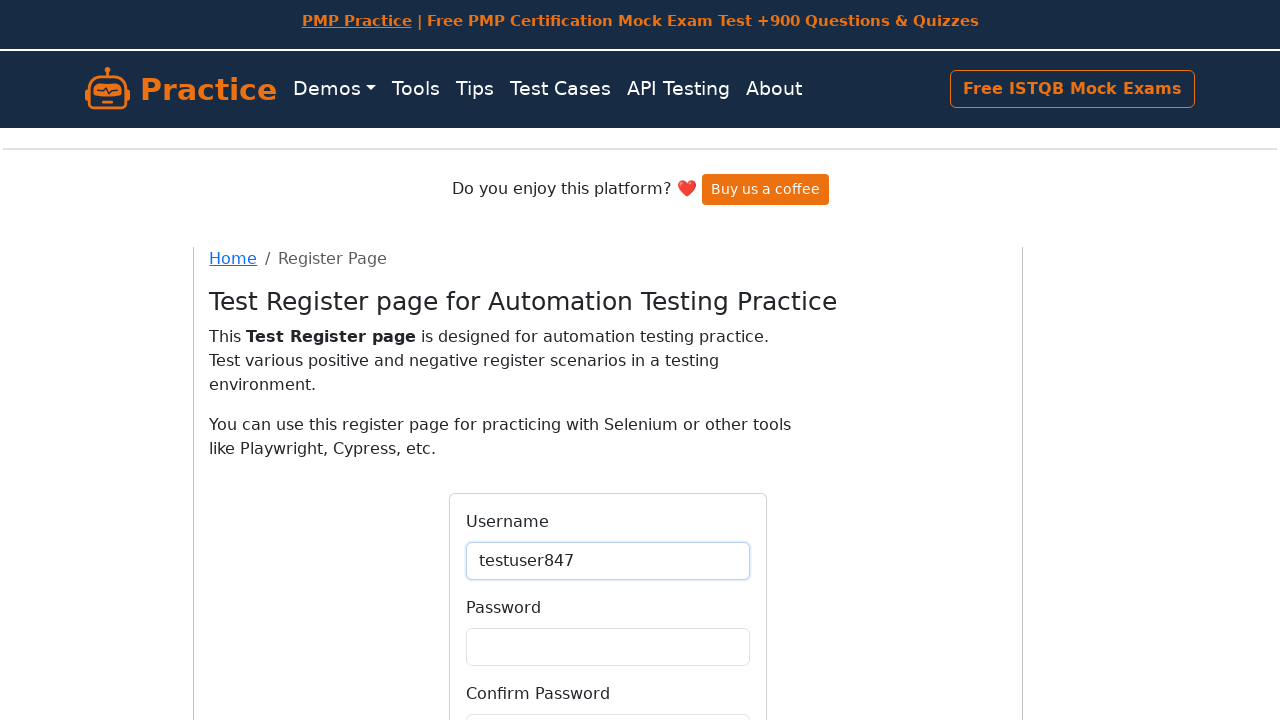

Filled password field with 'SecurePass123' on input#password
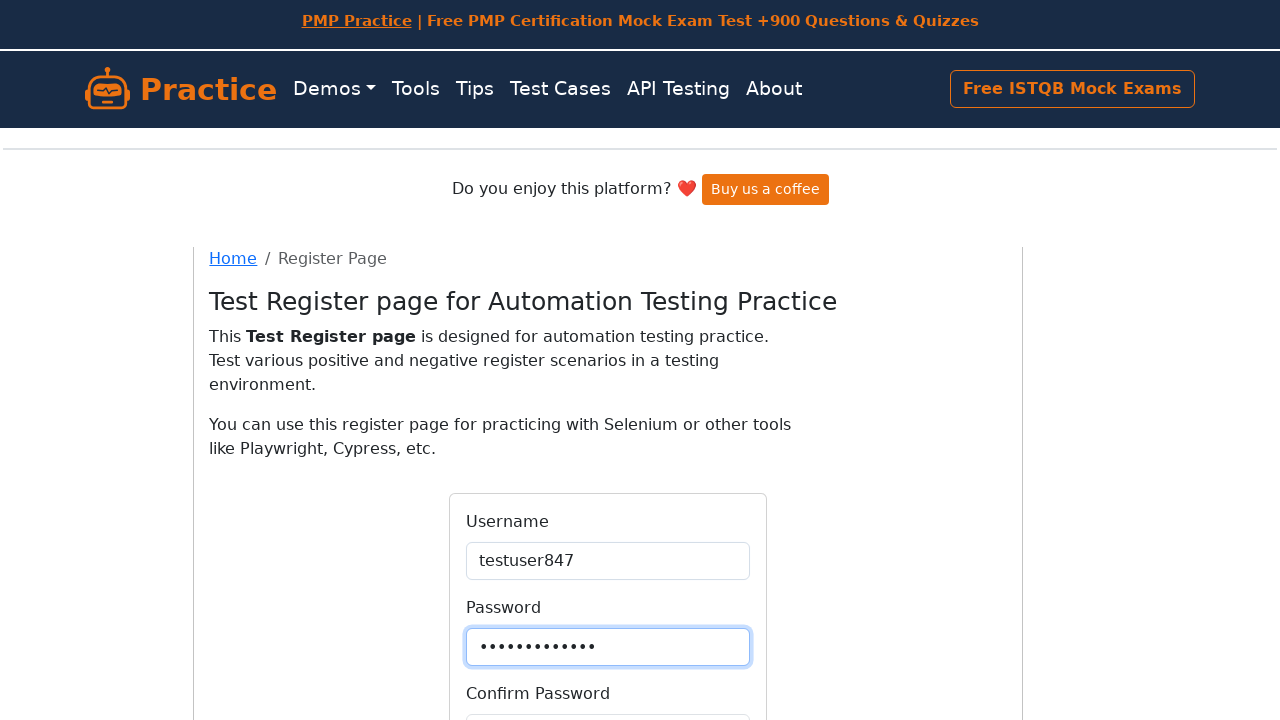

Waited 500ms for form to be ready
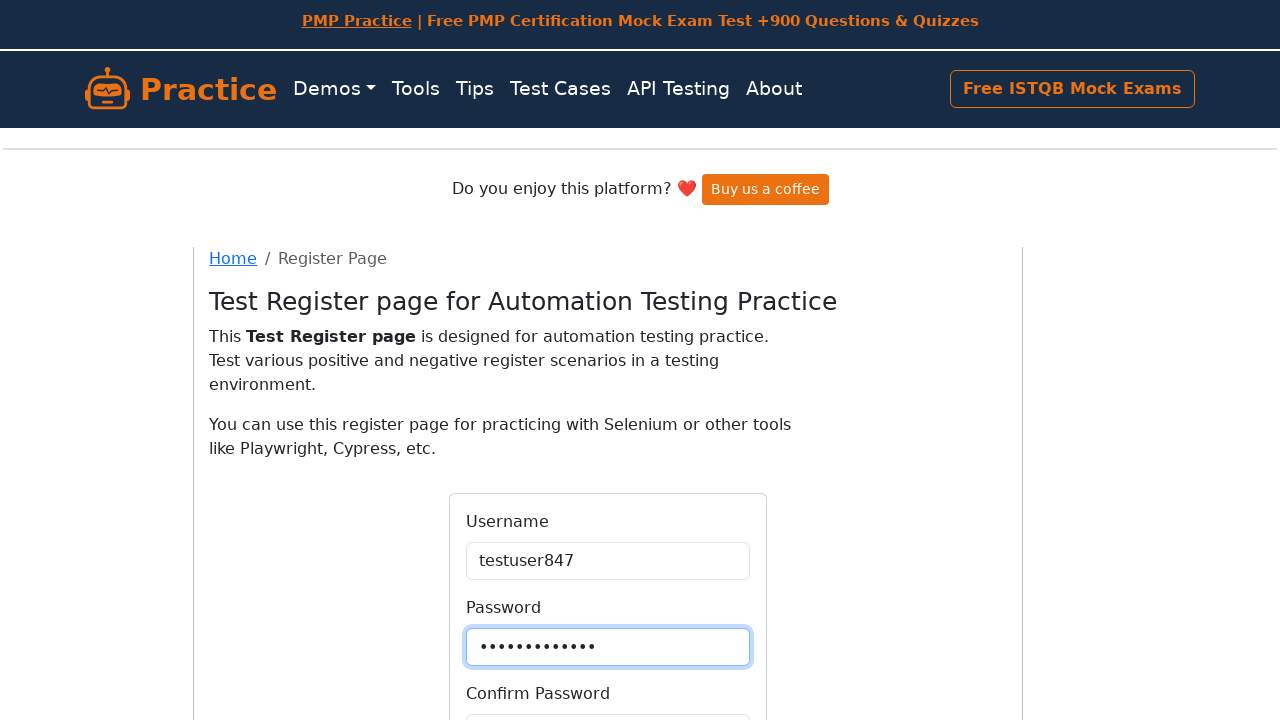

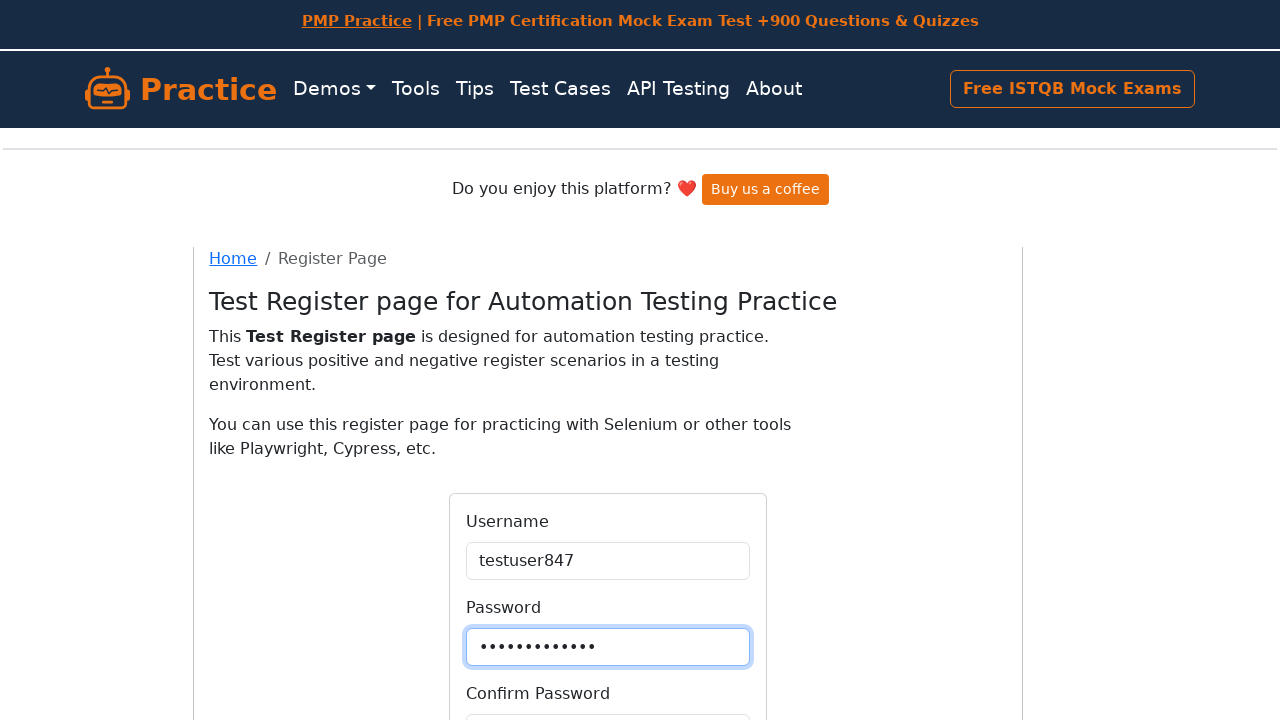